Navigates to the login practice page and verifies the page loads by checking the title

Starting URL: https://rahulshettyacademy.com/loginpagePractise/

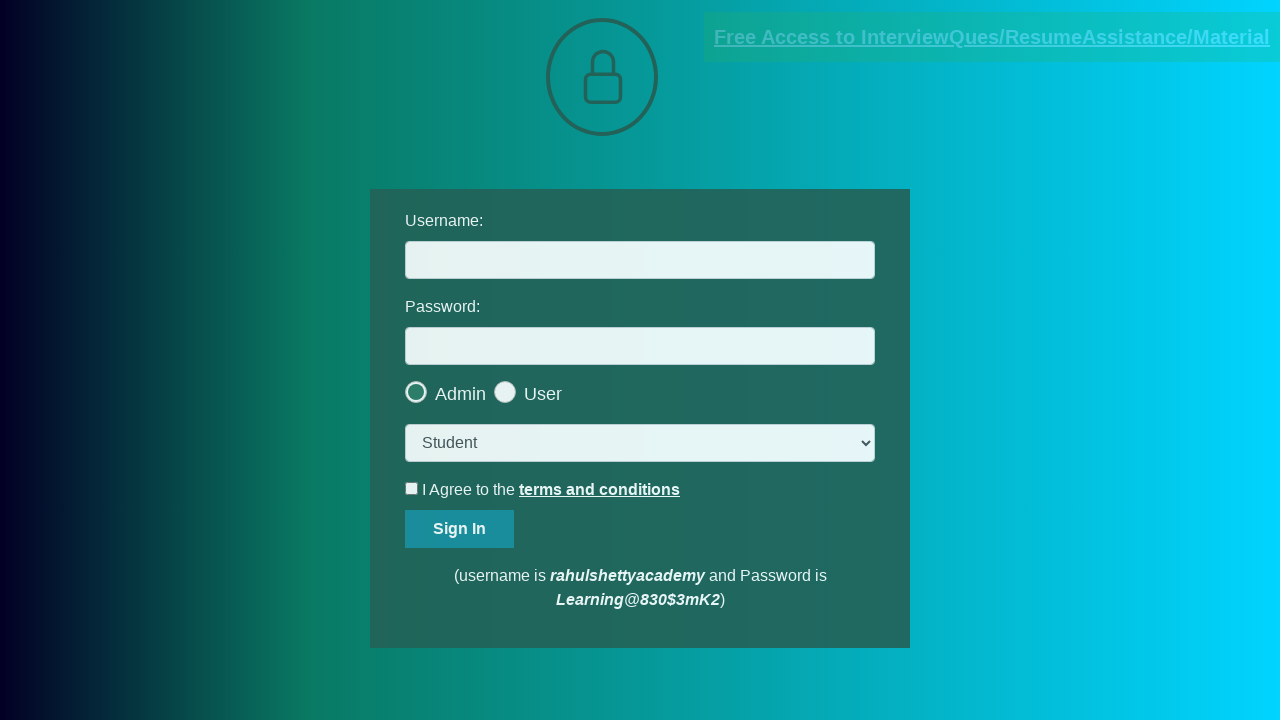

Waited for page to reach domcontentloaded state
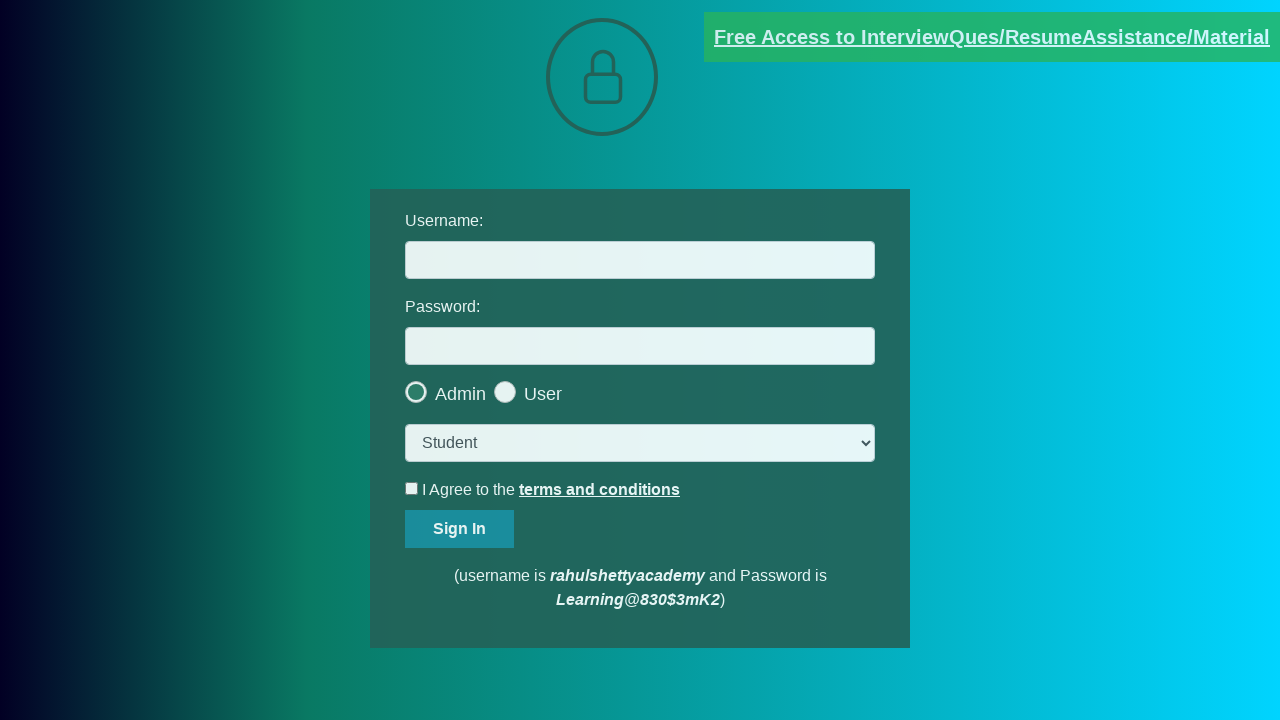

Verified body element is present on login practice page
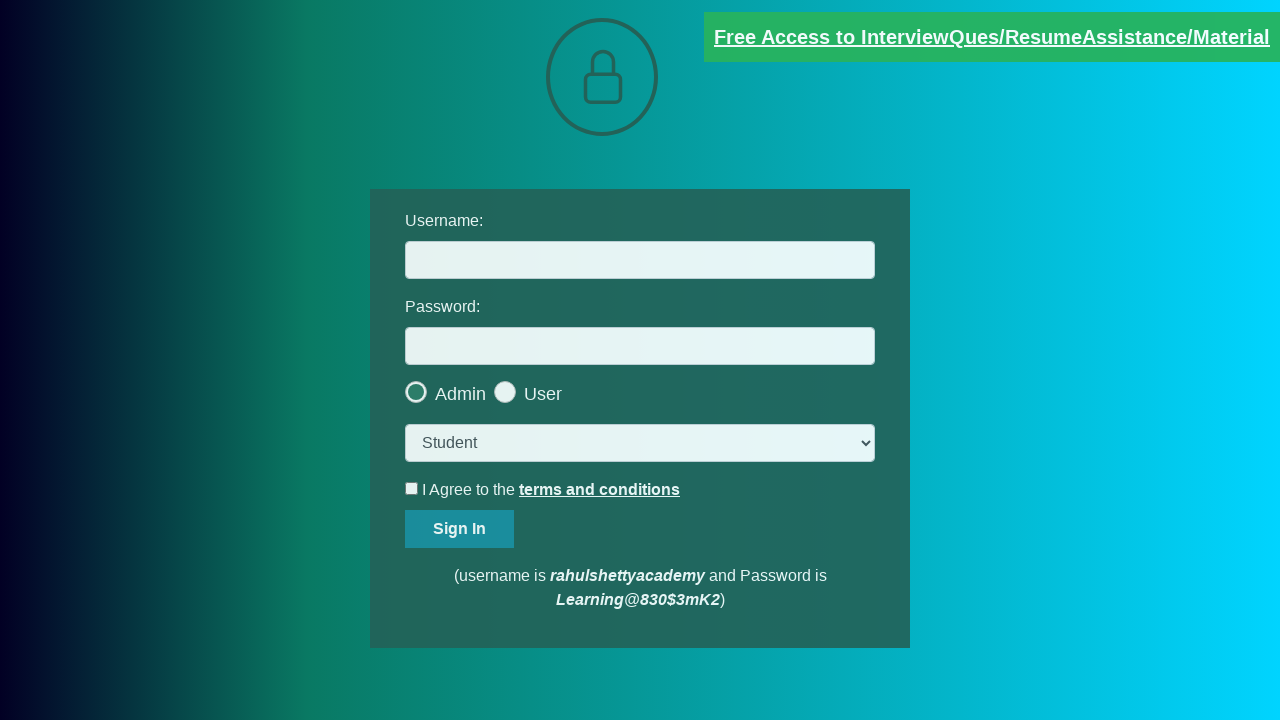

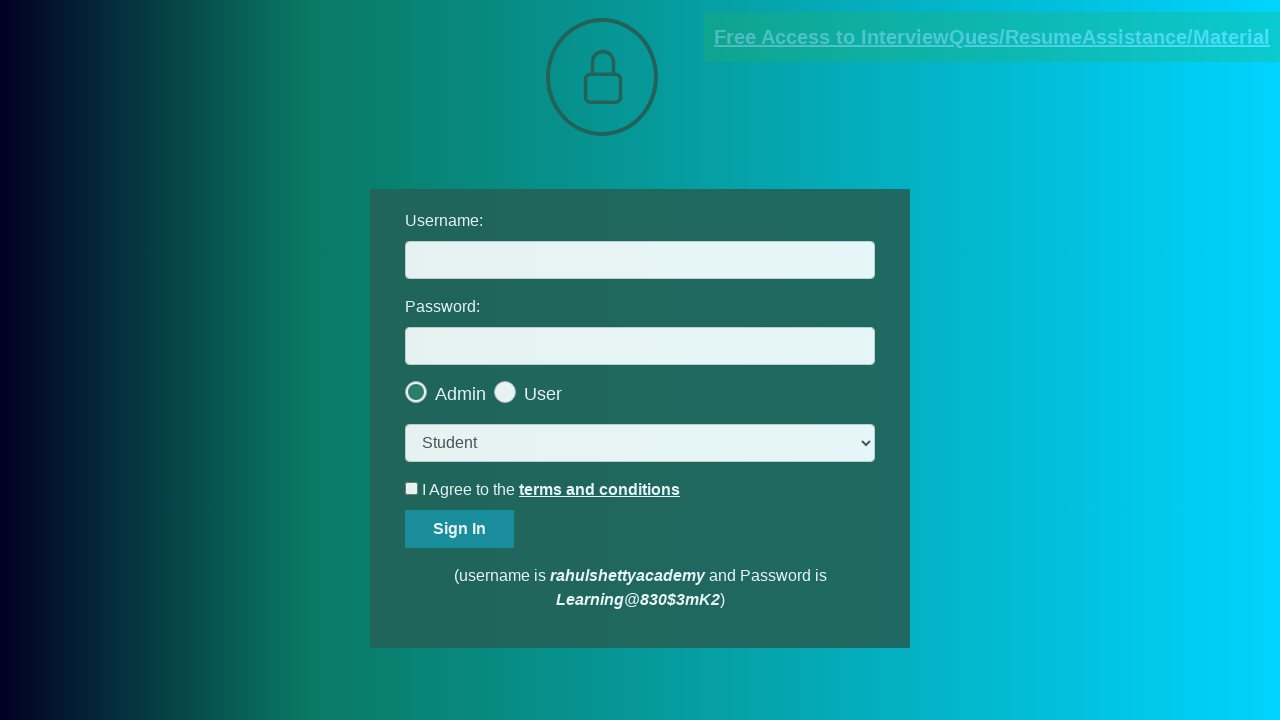